Tests geolocation functionality by clicking a button to get coordinates and waiting for them to display

Starting URL: https://bonigarcia.dev/selenium-webdriver-java/geolocation.html

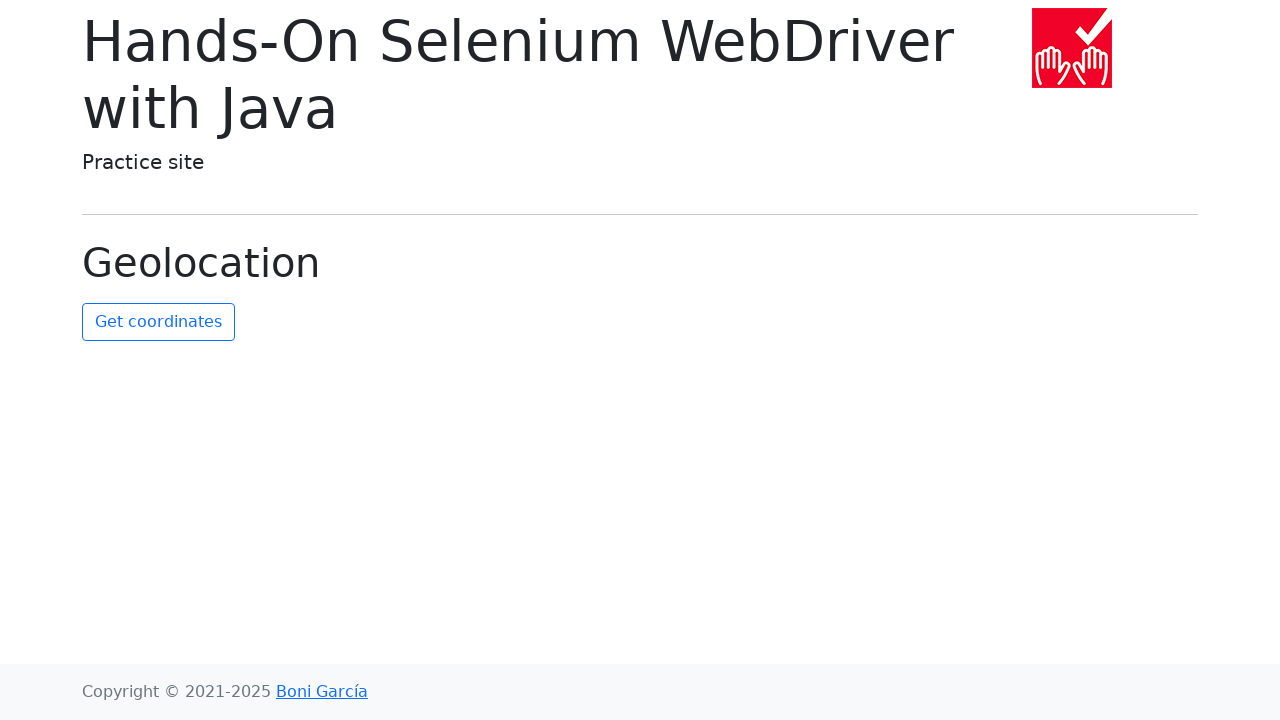

Clicked 'Get Coordinates' button to retrieve geolocation at (158, 322) on #get-coordinates
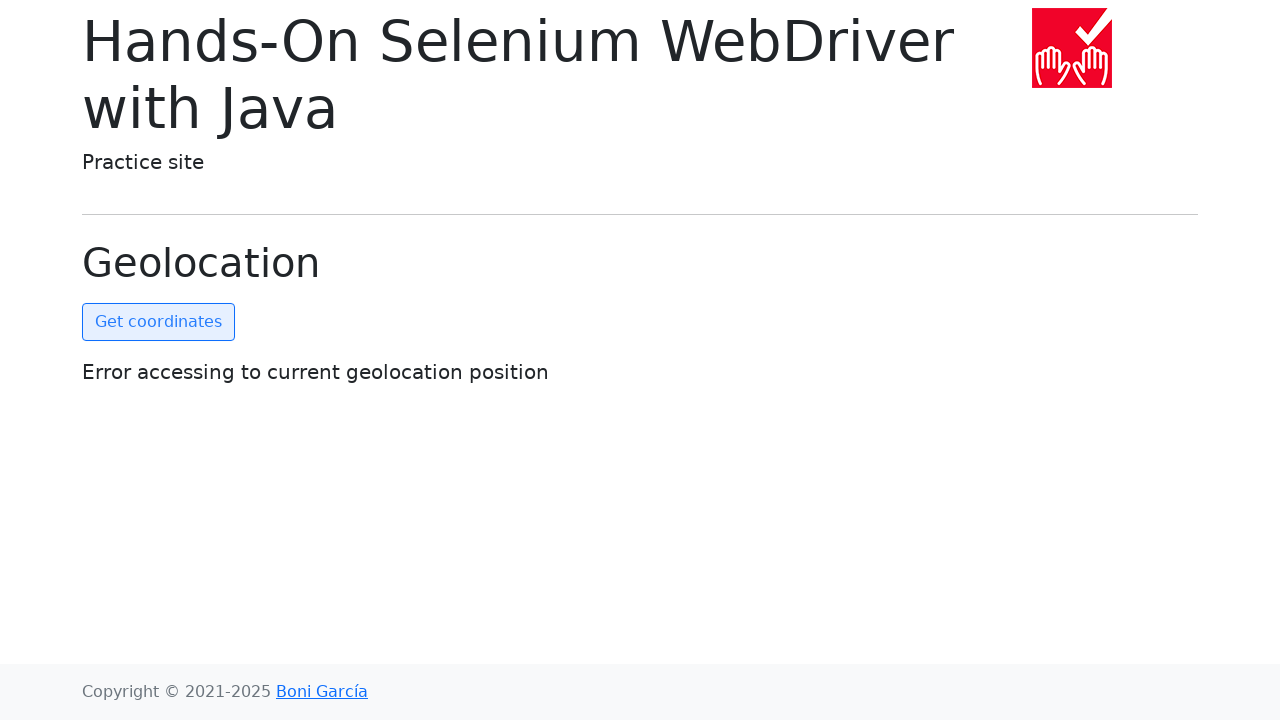

Geolocation coordinates displayed on page
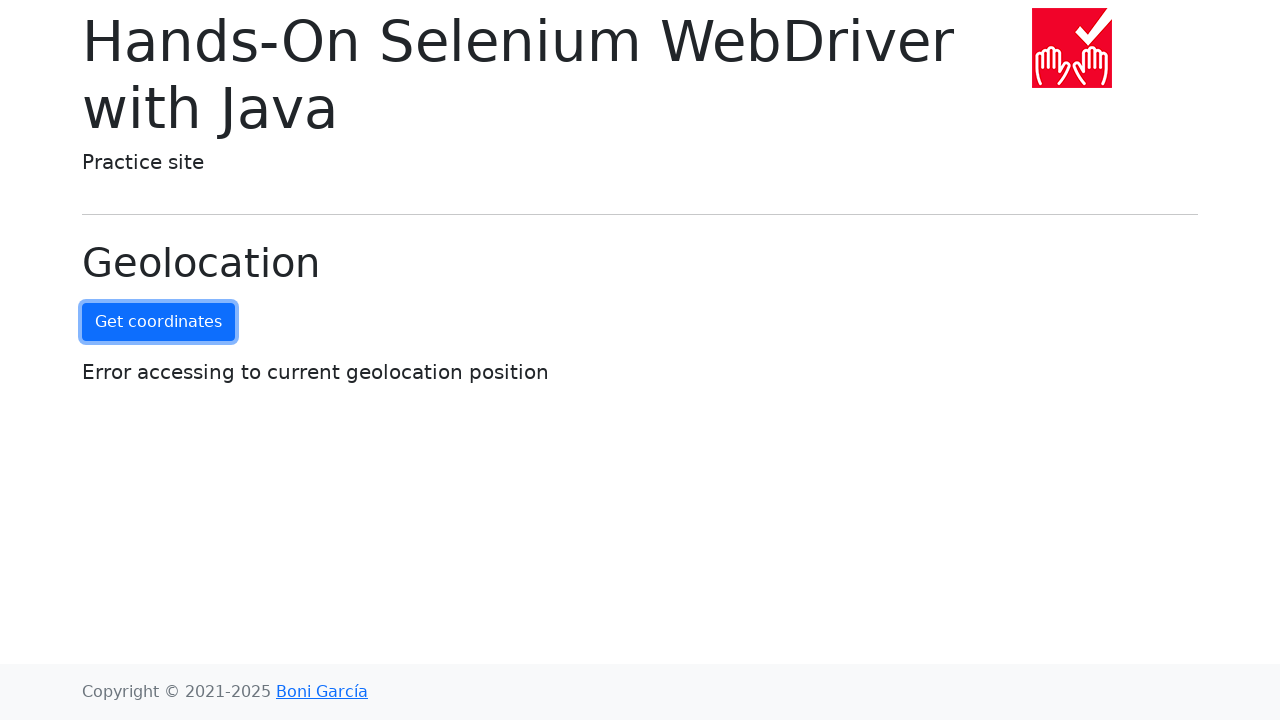

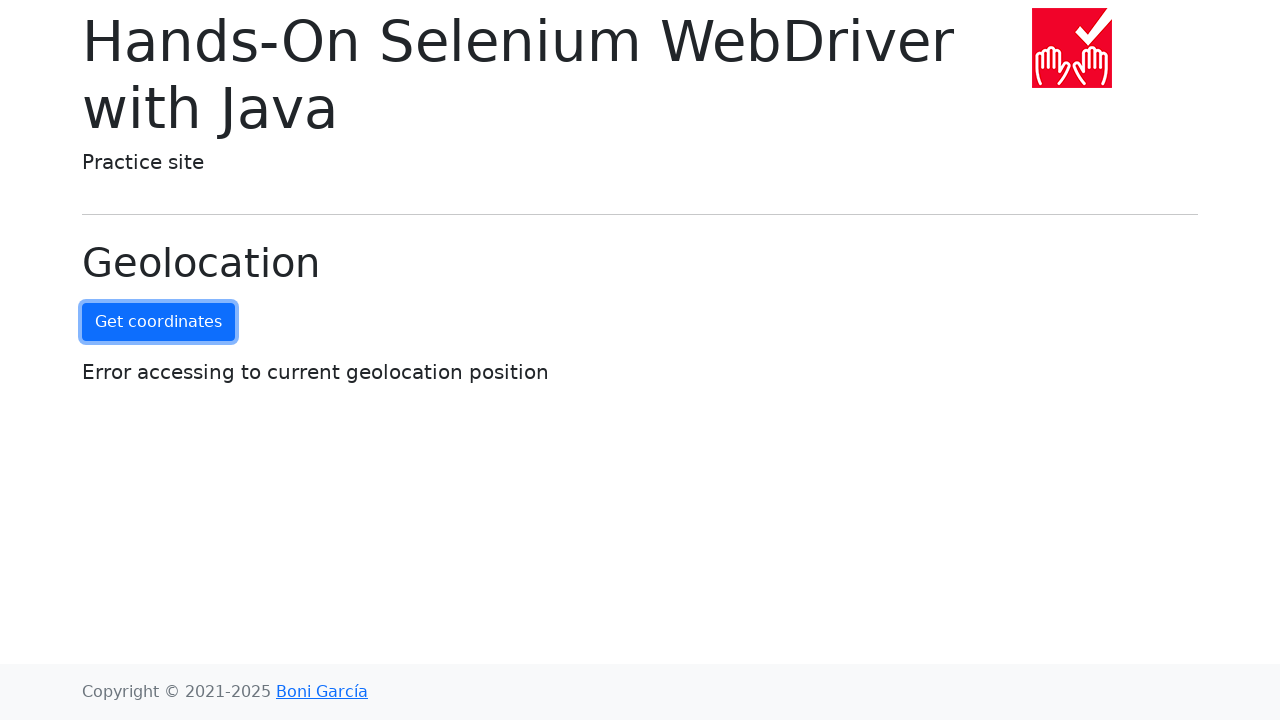